Tests marking all todo items as completed using the toggle-all checkbox

Starting URL: https://demo.playwright.dev/todomvc

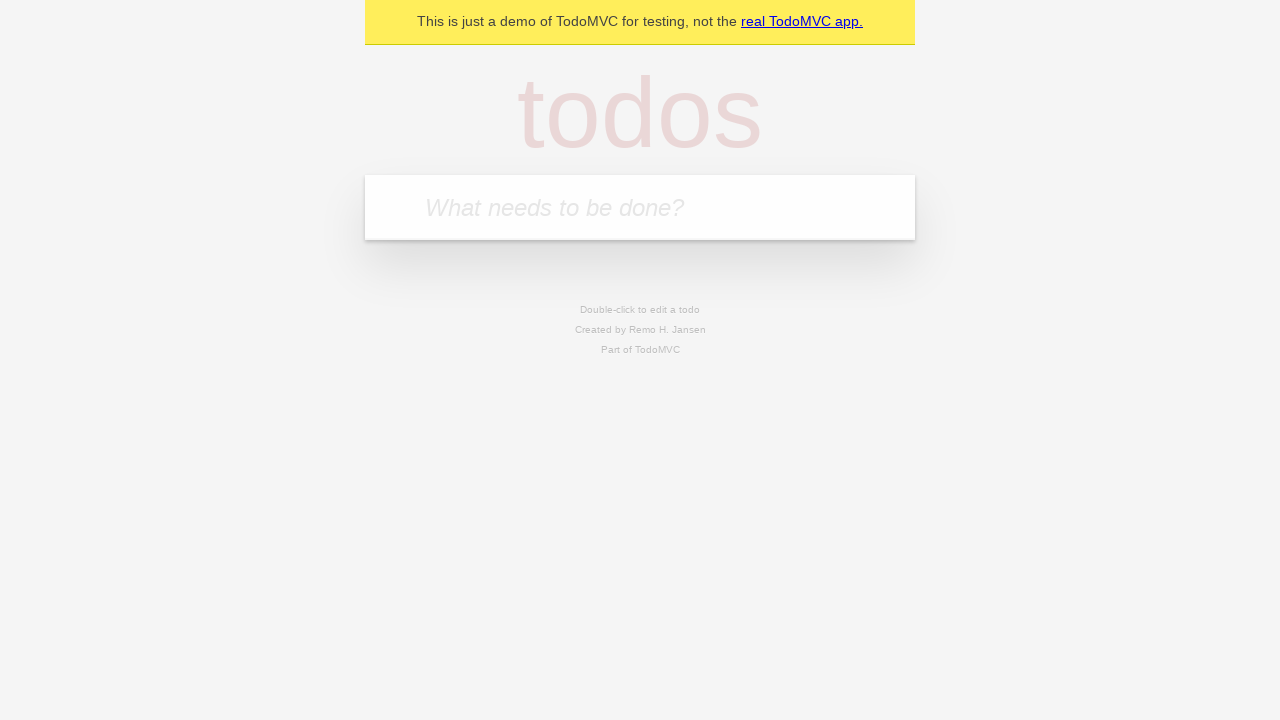

Filled first todo item: 'buy some cheese' on .new-todo
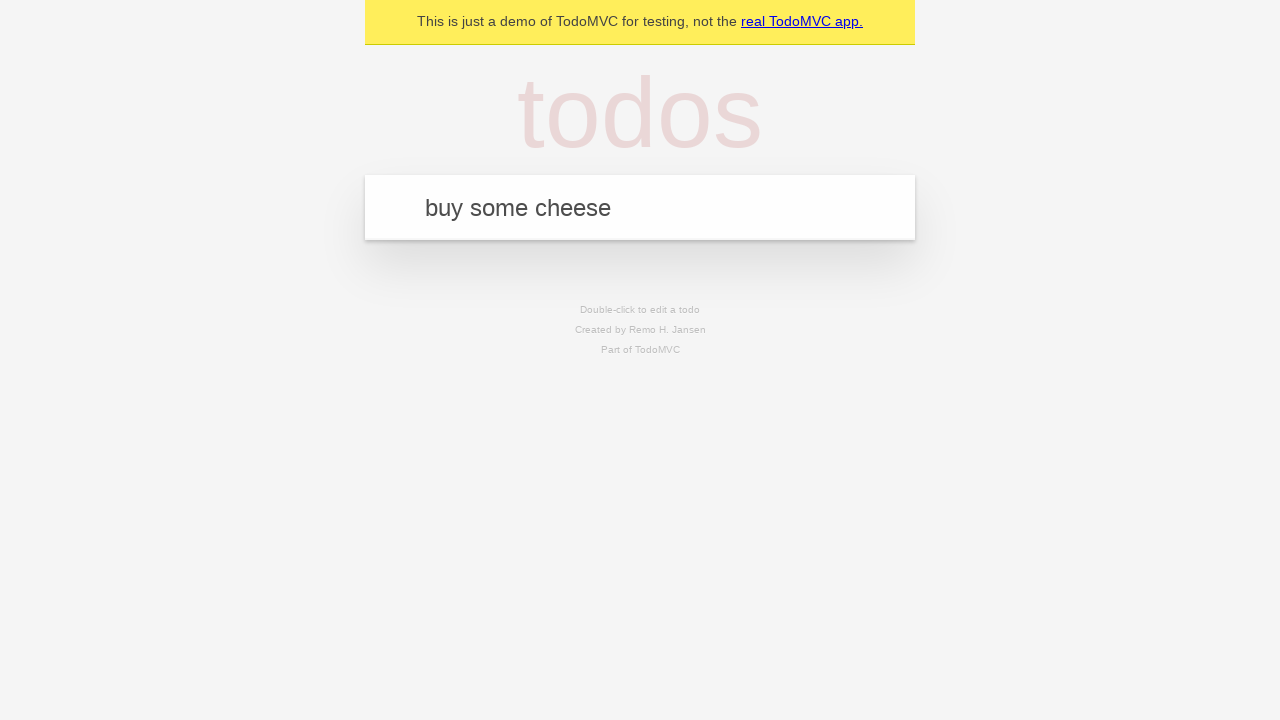

Pressed Enter to create first todo item on .new-todo
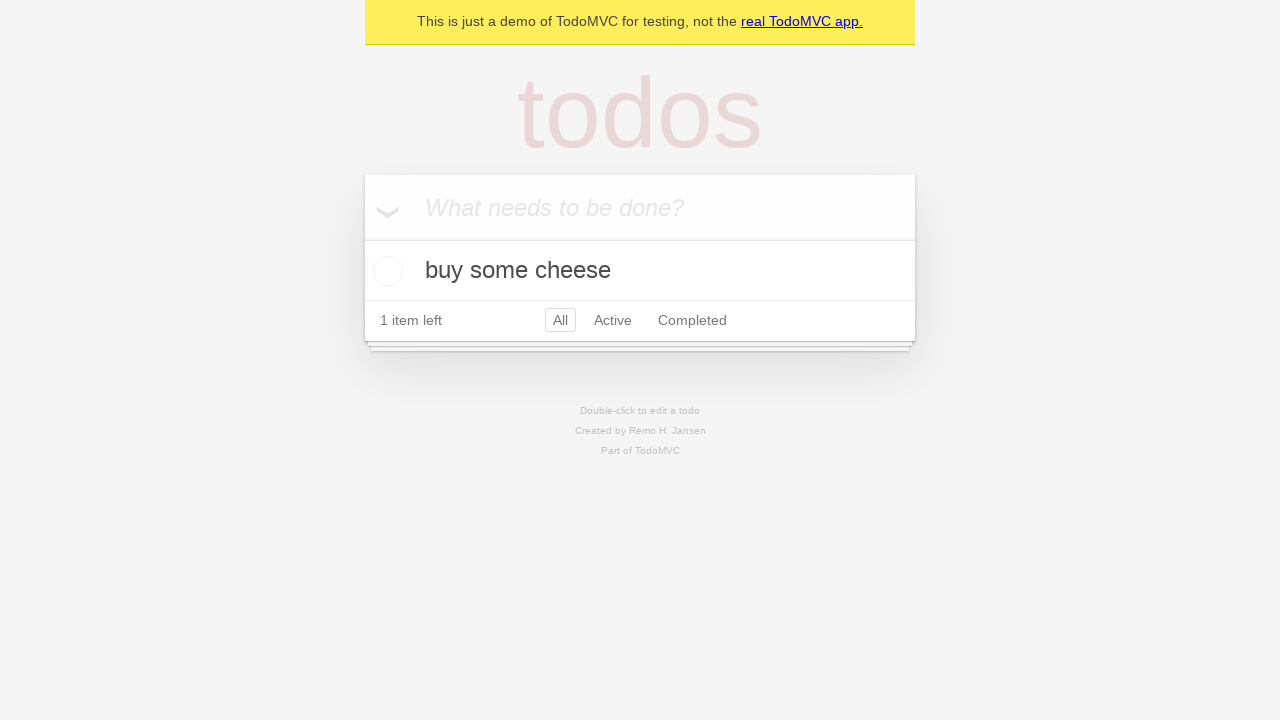

Filled second todo item: 'feed the cat' on .new-todo
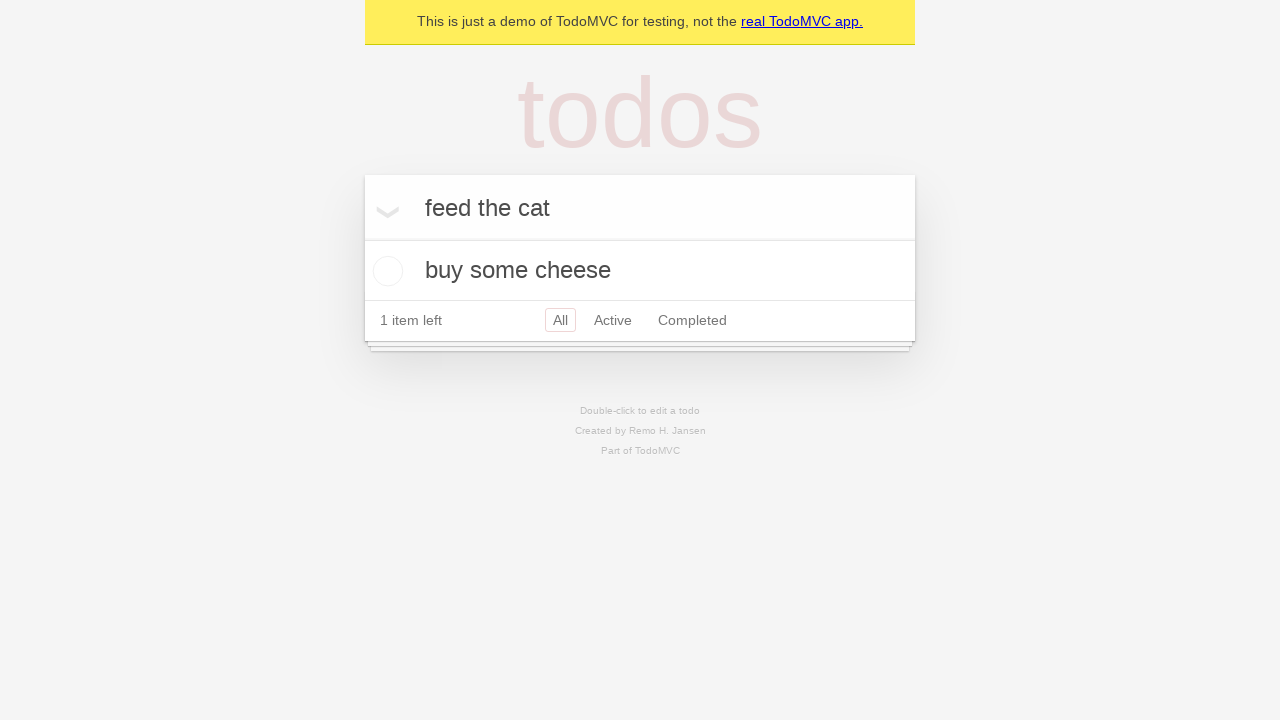

Pressed Enter to create second todo item on .new-todo
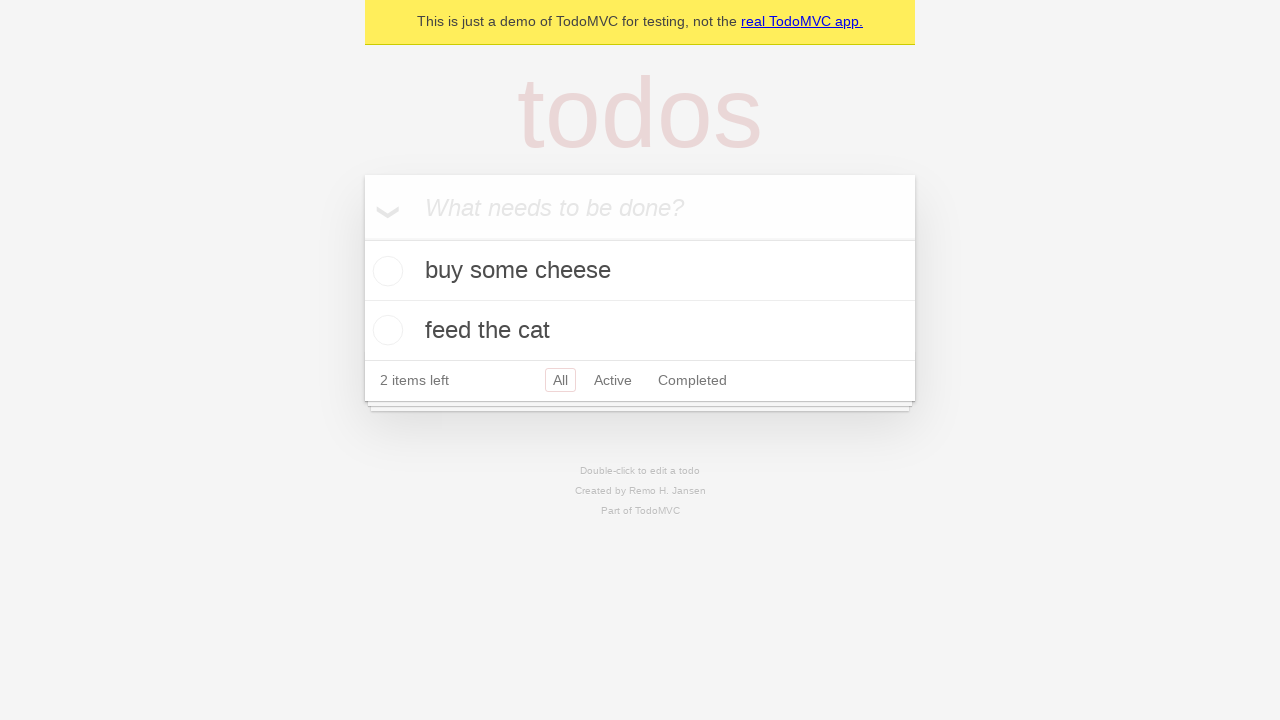

Filled third todo item: 'book a doctors appointment' on .new-todo
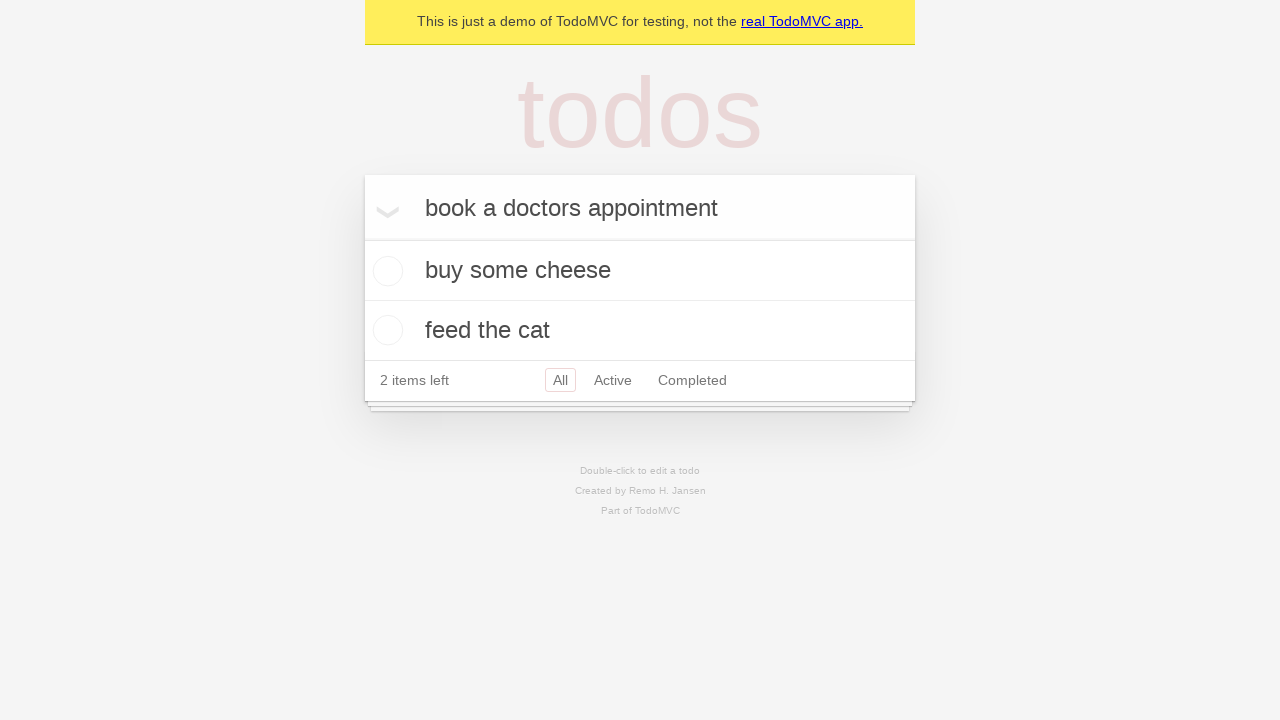

Pressed Enter to create third todo item on .new-todo
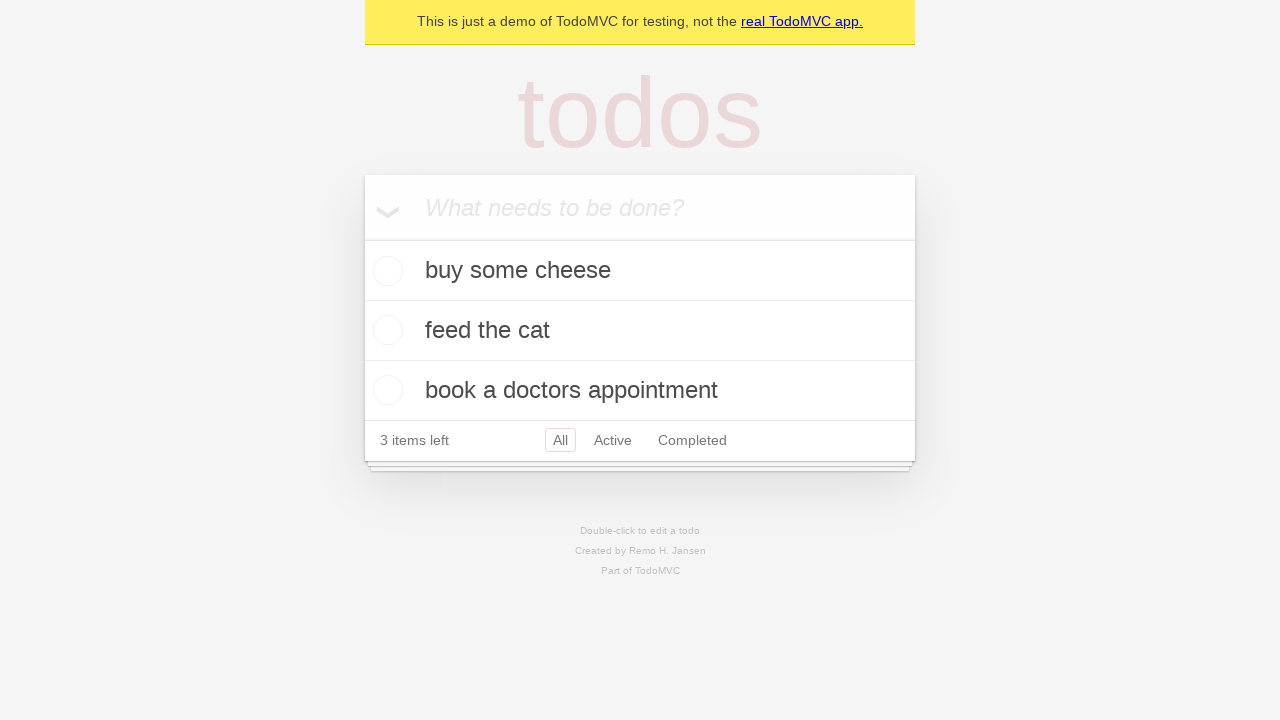

Checked toggle-all checkbox to mark all items as completed at (362, 238) on .toggle-all
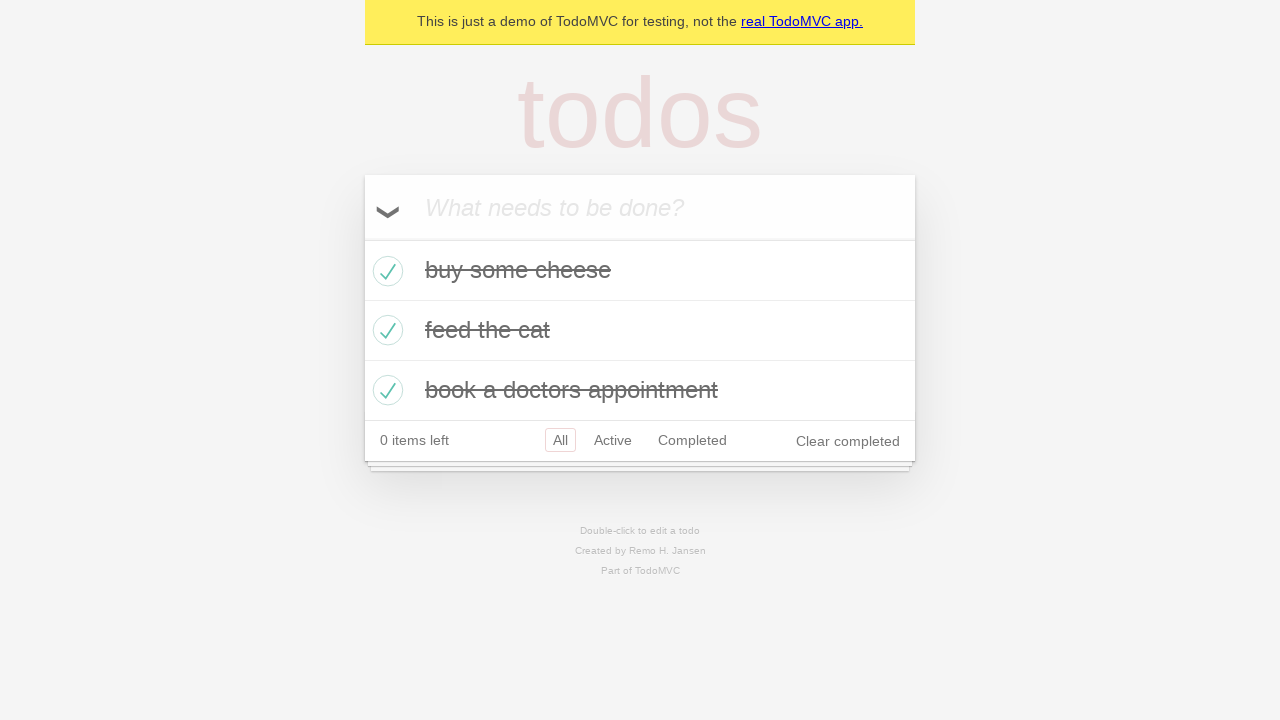

Waited for all three todo items to be marked as completed
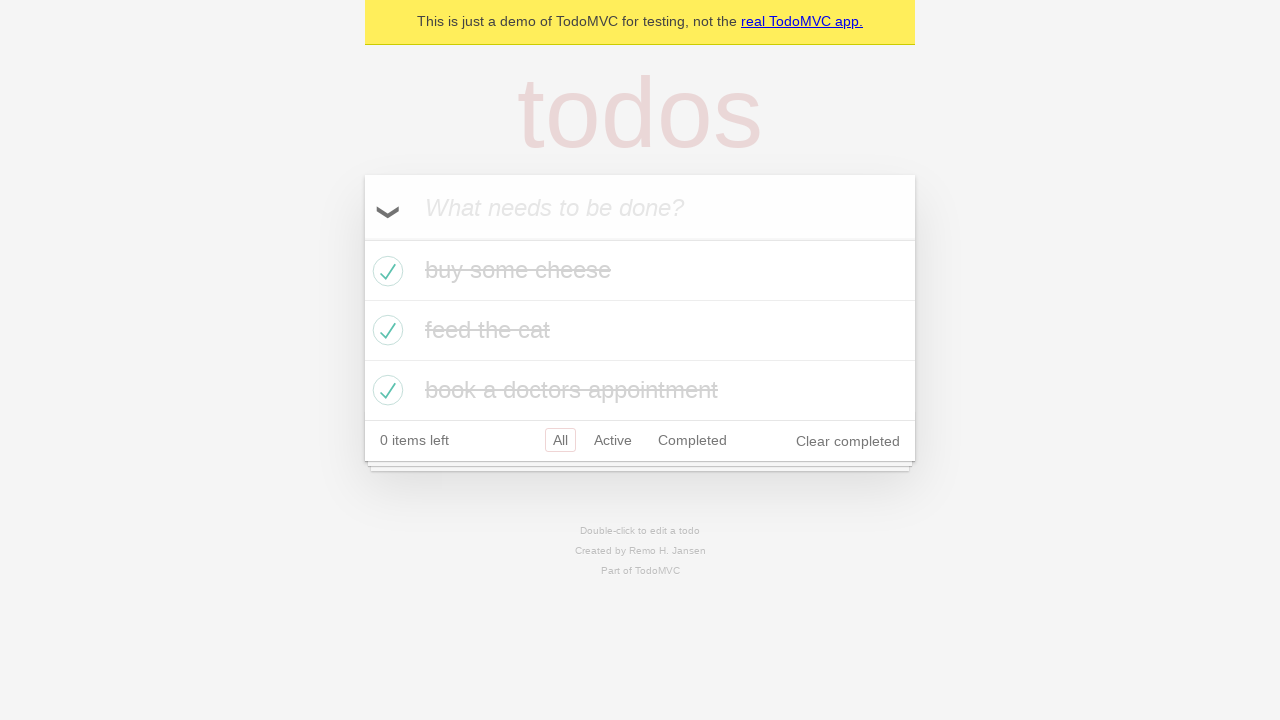

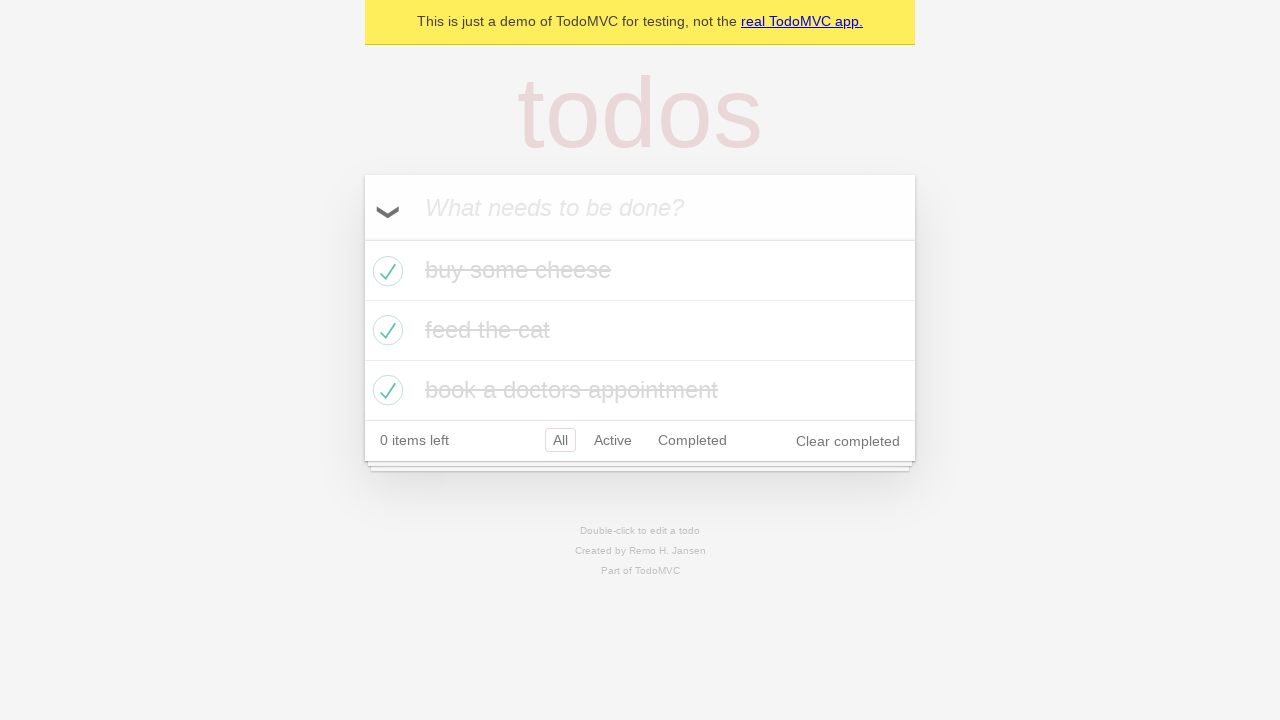